Tests iframe emoji picker functionality by switching to an iframe and clicking on the nature/bear category

Starting URL: https://www.jqueryscript.net/demo/Easy-iFrame-based-Twitter-Emoji-Picker-Plugin-jQuery-Emoojis/

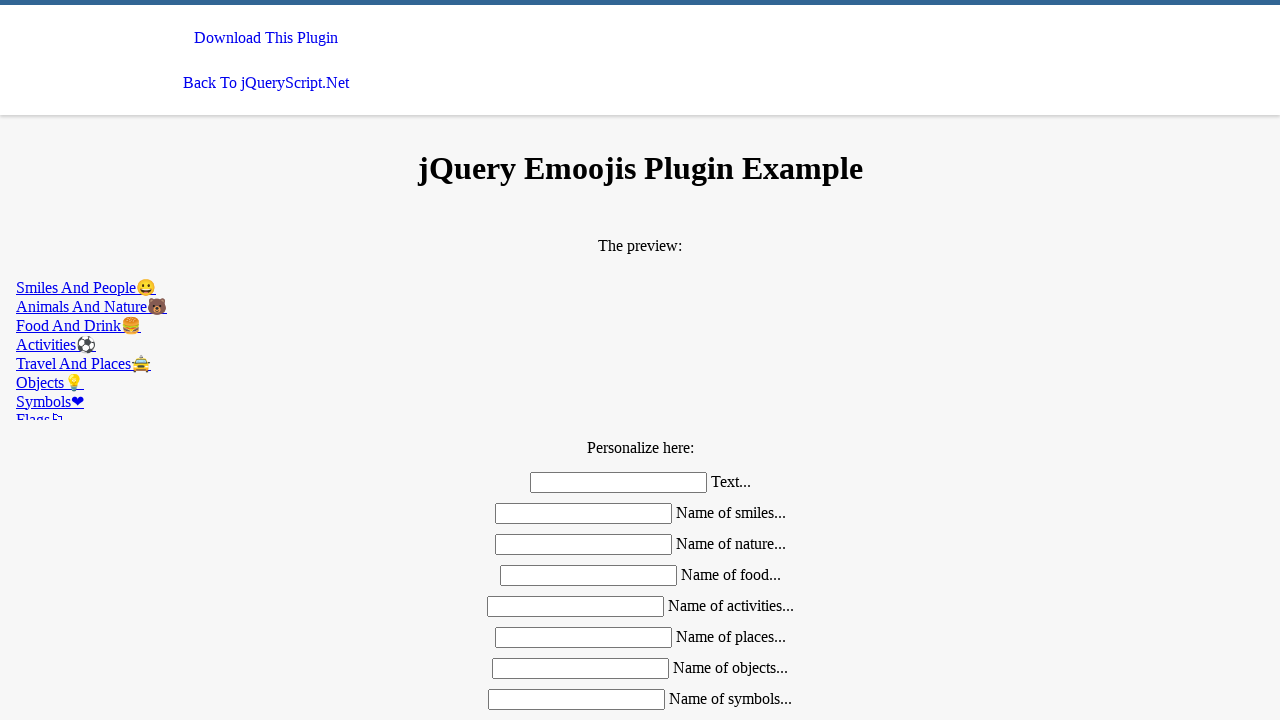

Waited for iframe to load on emoji picker page
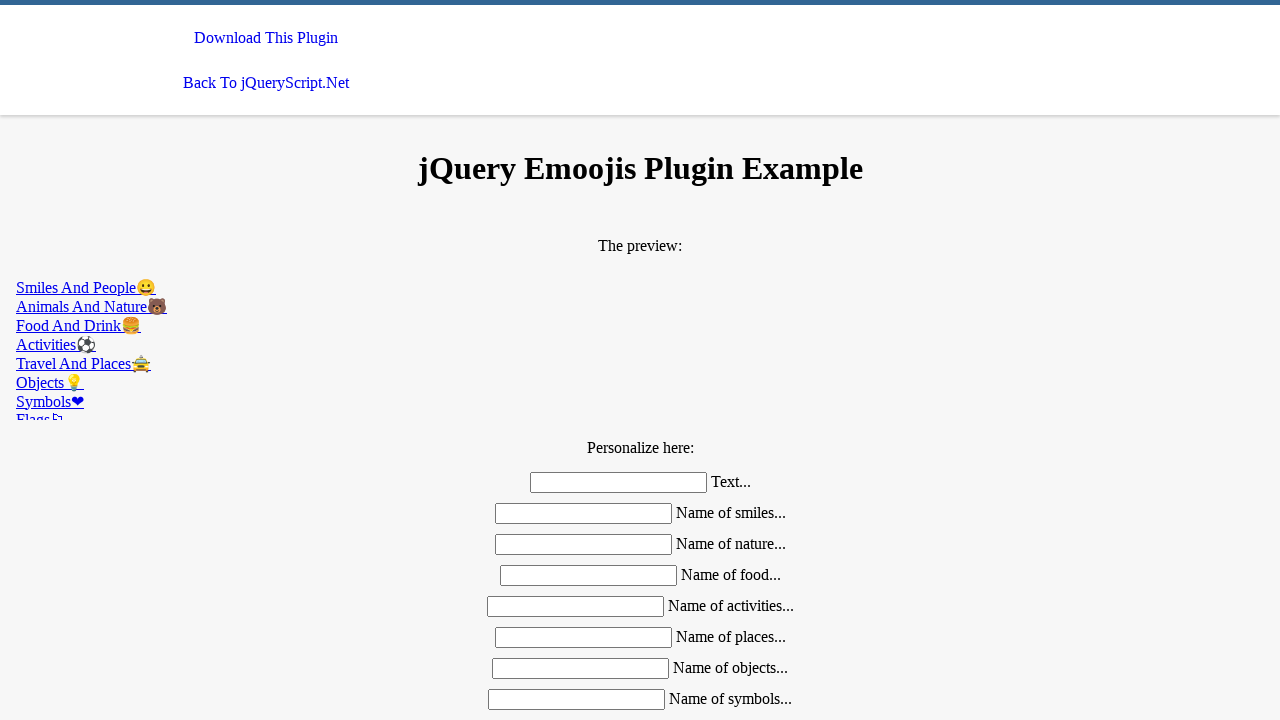

Retrieved all frames from the page
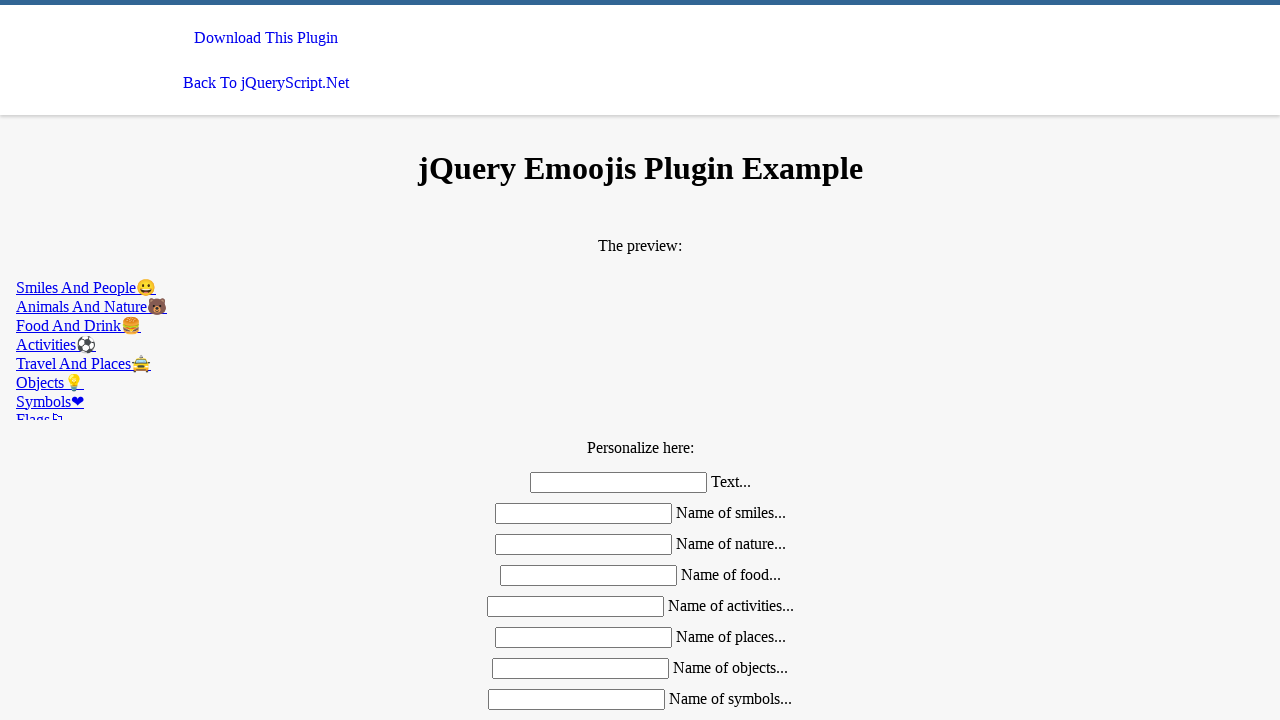

Located the second iframe element
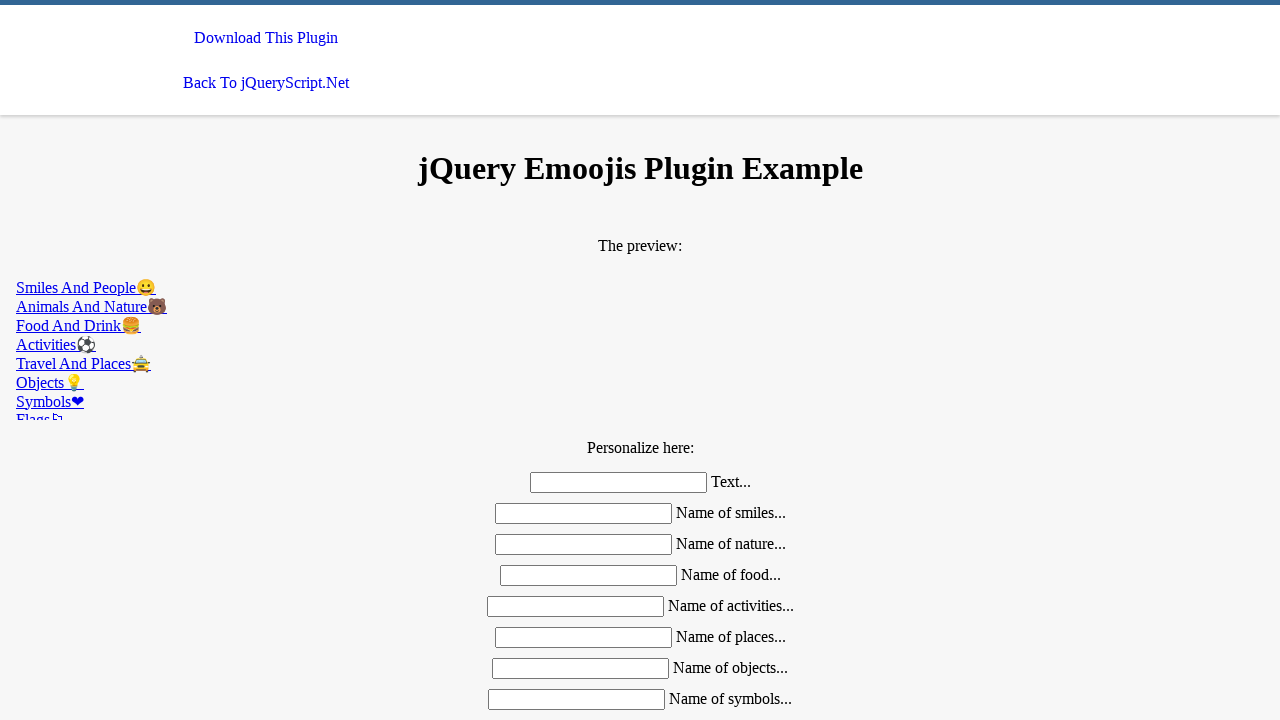

Clicked on the nature/bear category link in the emoji picker iframe at (640, 306) on iframe >> nth=1 >> internal:control=enter-frame >> a[href='#nature']
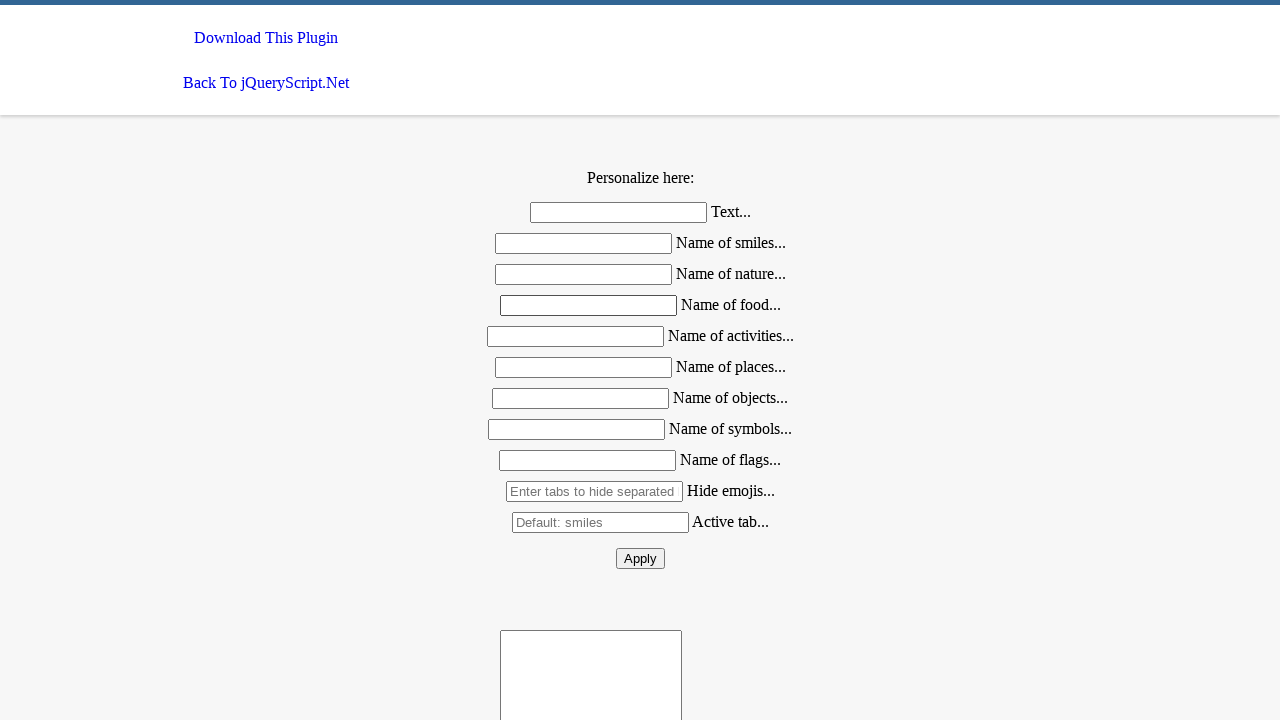

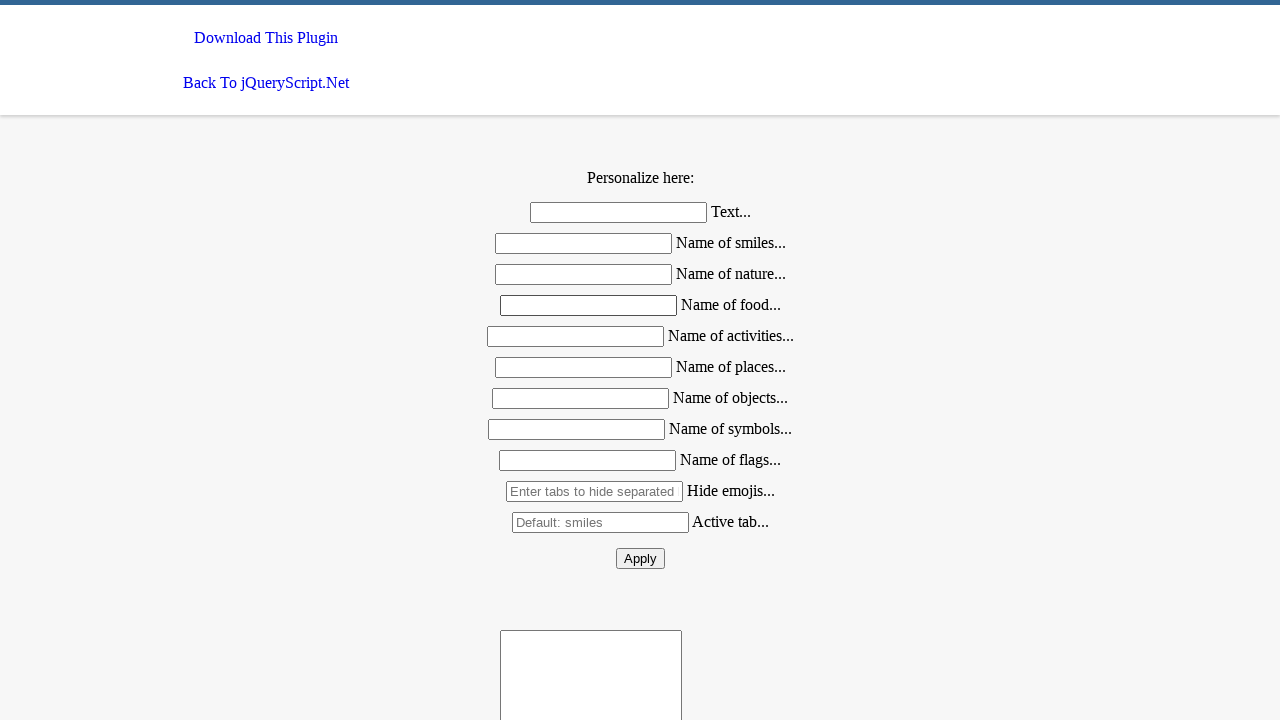